Navigates to Playwright documentation site, clicks the "Get started" link, and verifies the URL contains "intro"

Starting URL: https://playwright.dev/

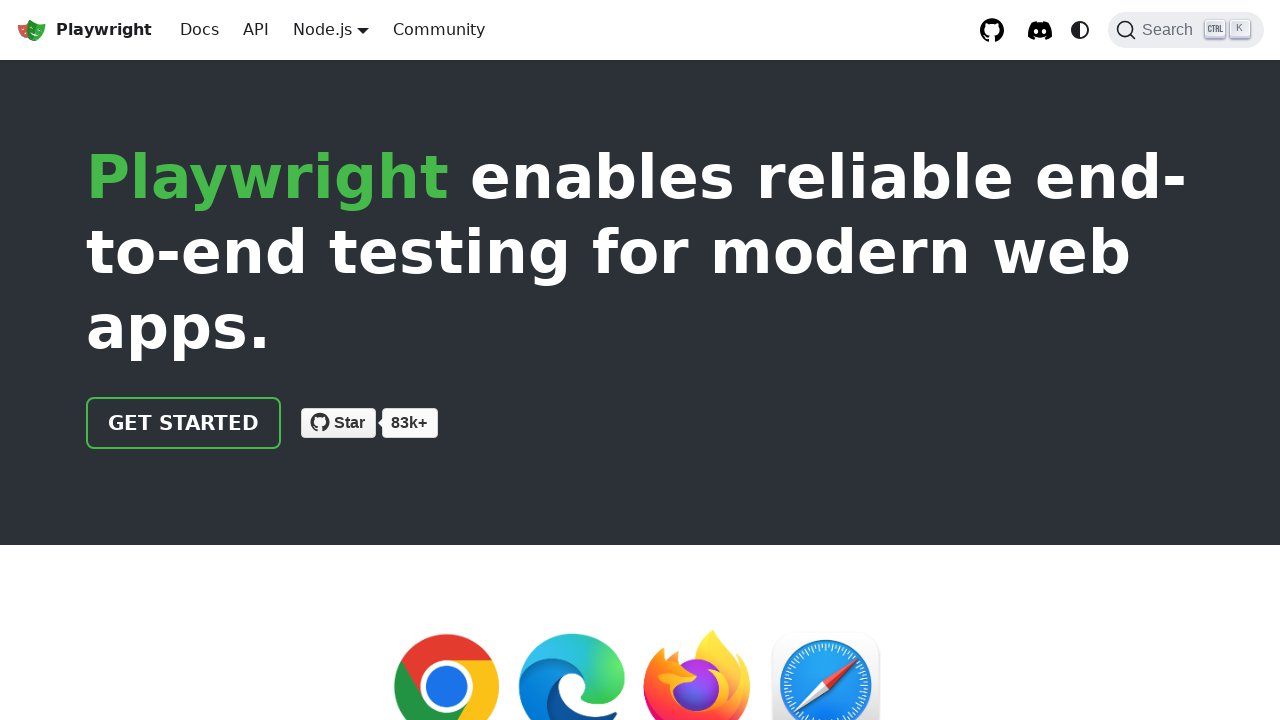

Navigated to https://playwright.dev/
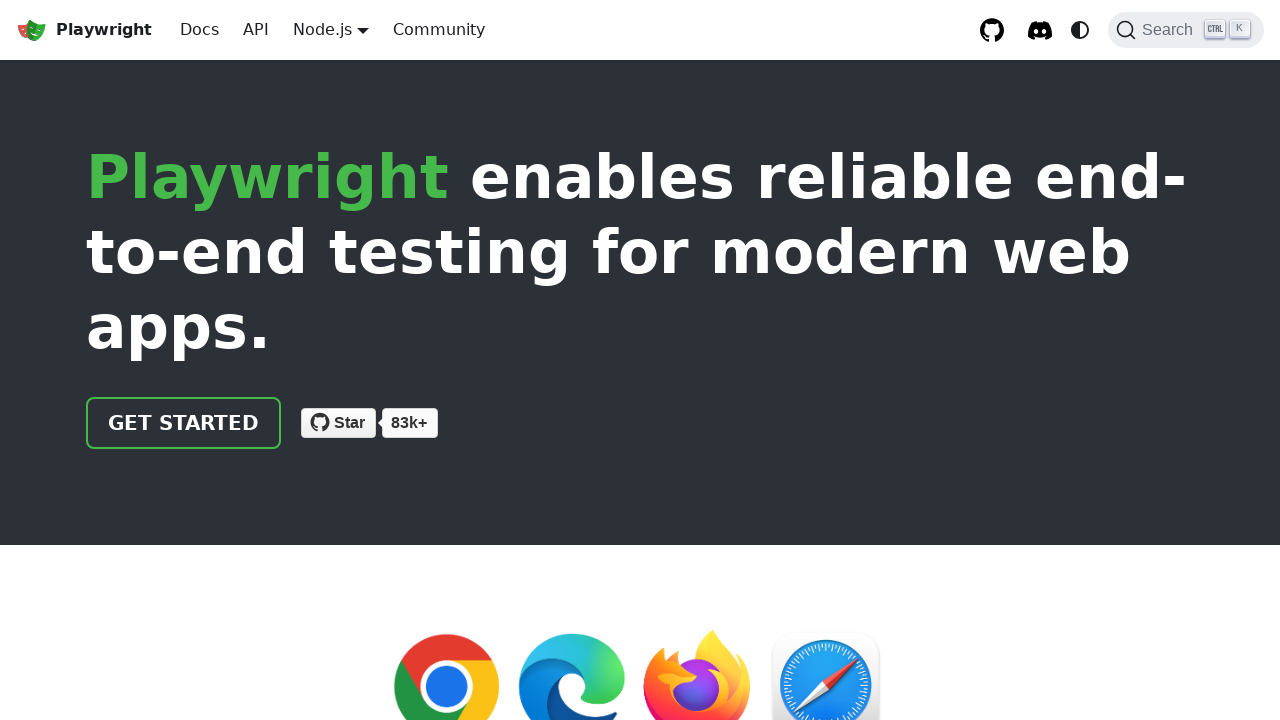

Clicked the 'Get started' link at (184, 423) on internal:role=link[name="Get started"i]
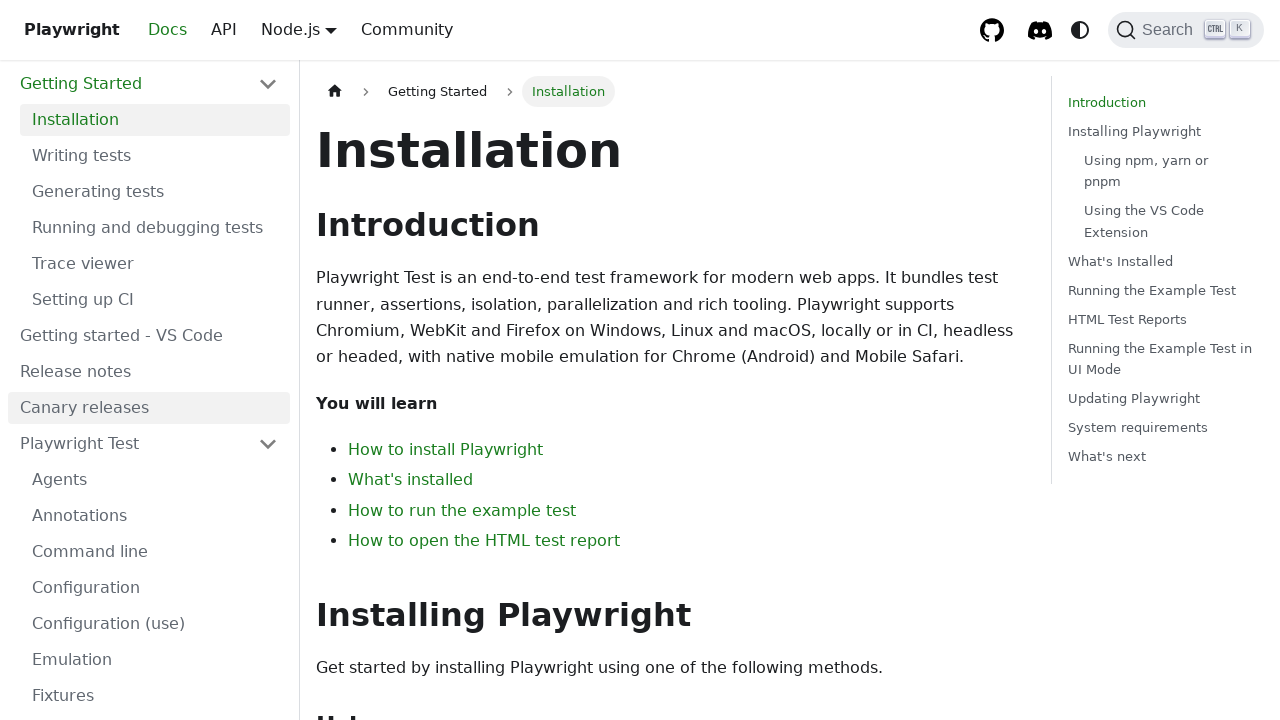

Verified URL contains 'intro'
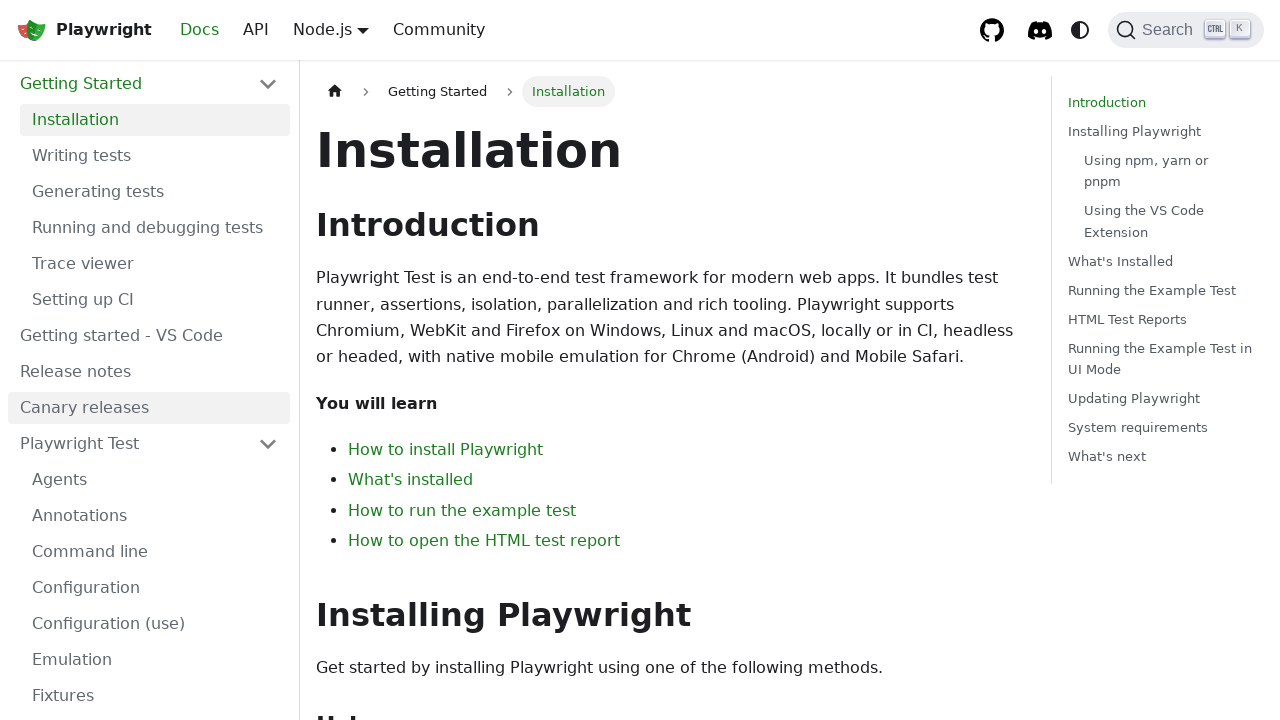

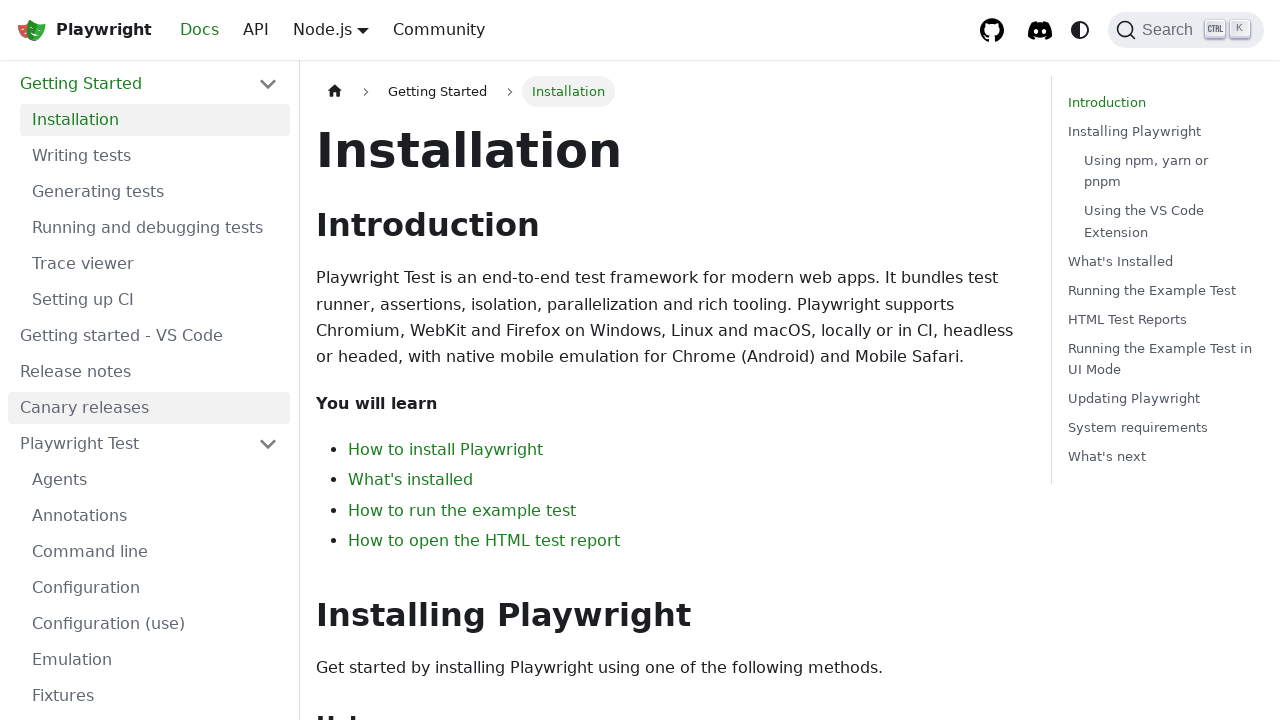